Tests input field functionality by entering an email address into a text input field

Starting URL: https://www.qa-practice.com/elements/input/simple

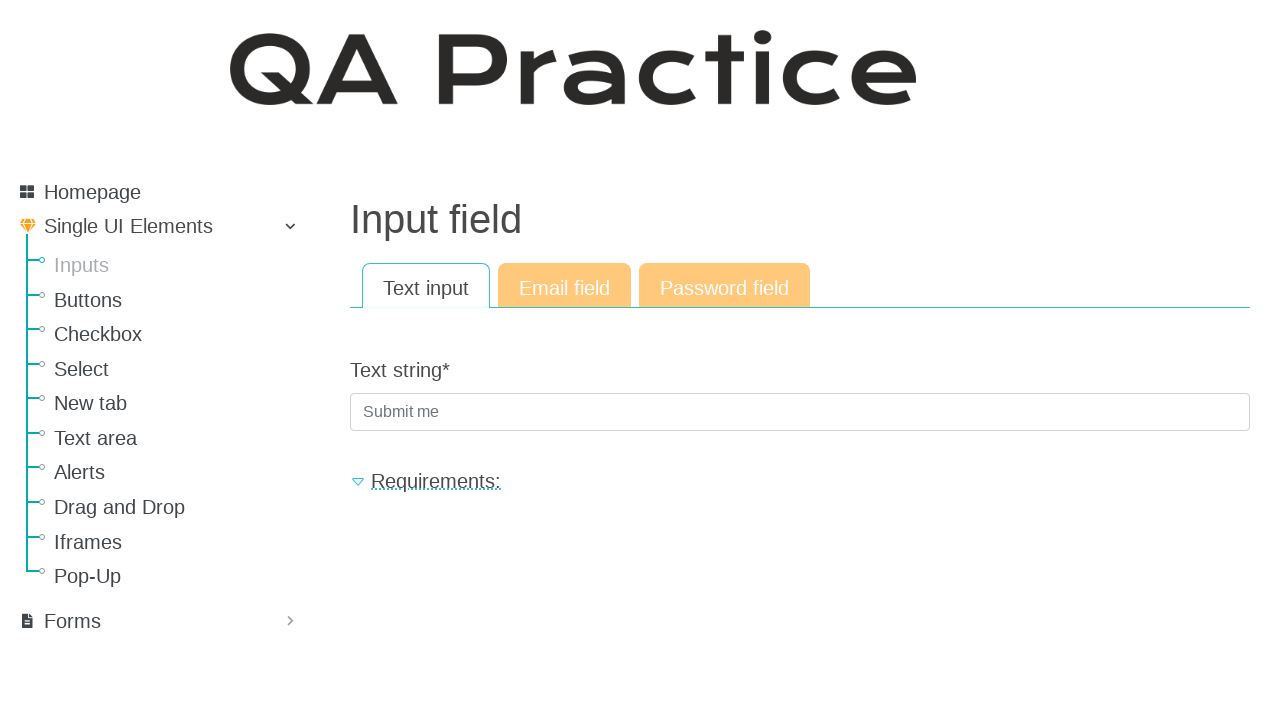

Navigated to input field test page
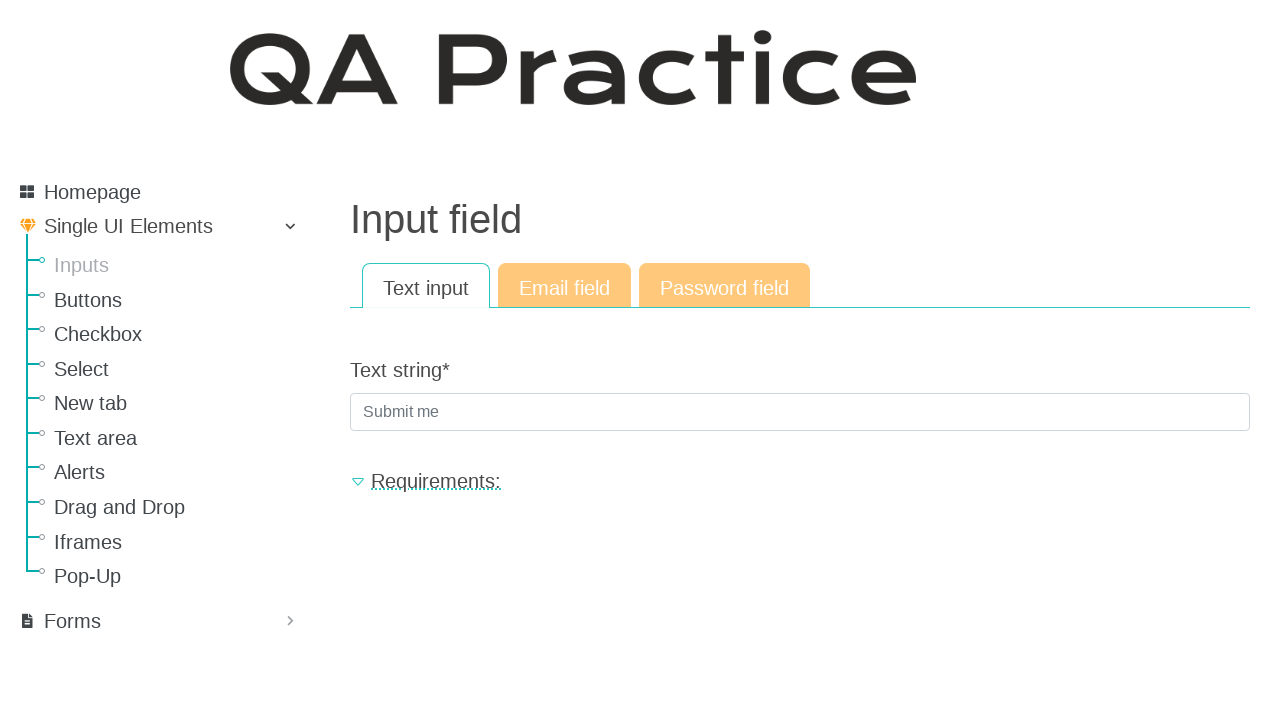

Filled text input field with email address 'testuser_demo@gmail.com' on input[type='text']
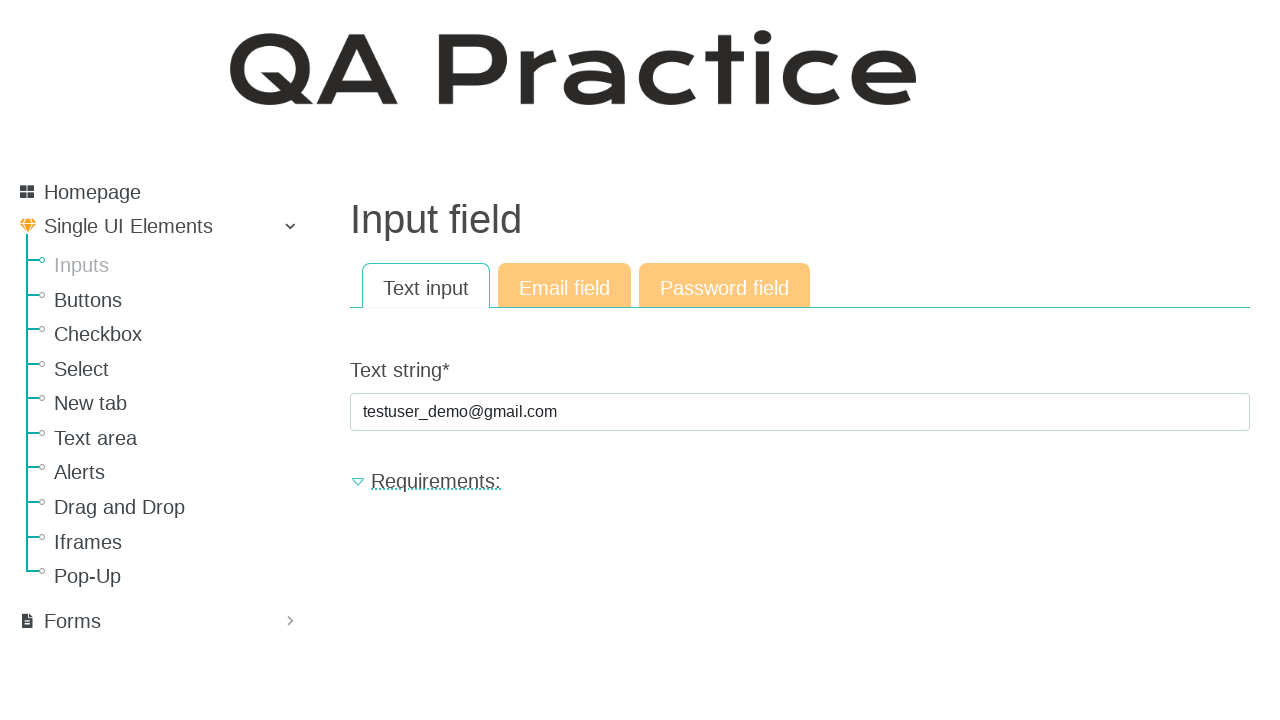

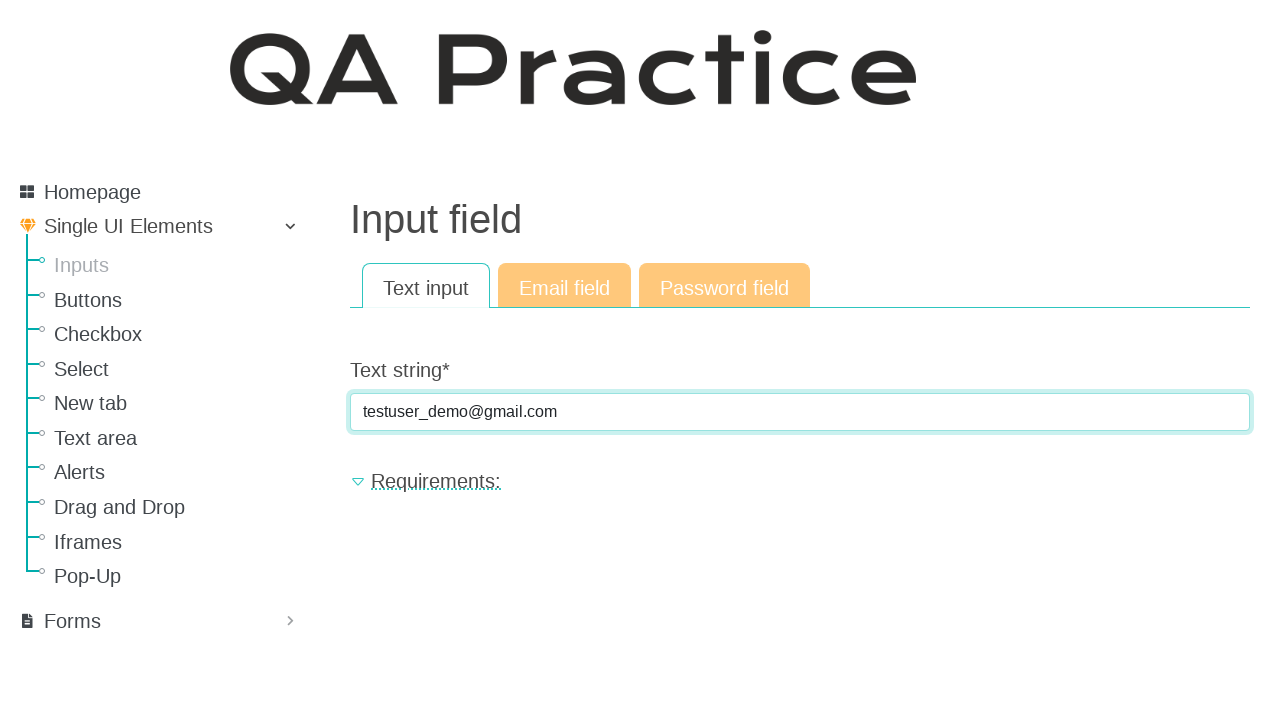